Tests selecting multiple colors from a multi-select React dropdown by typing each option and pressing Enter

Starting URL: https://demoqa.com/select-menu

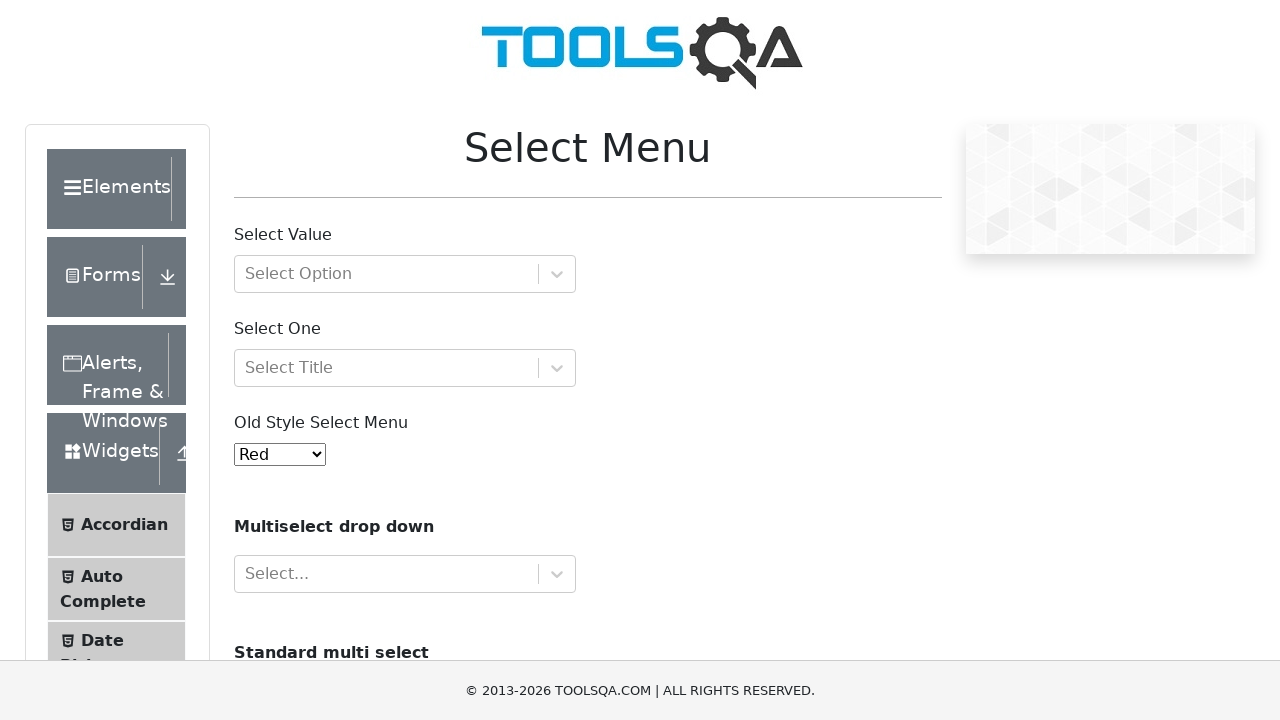

Waited for select menu to load
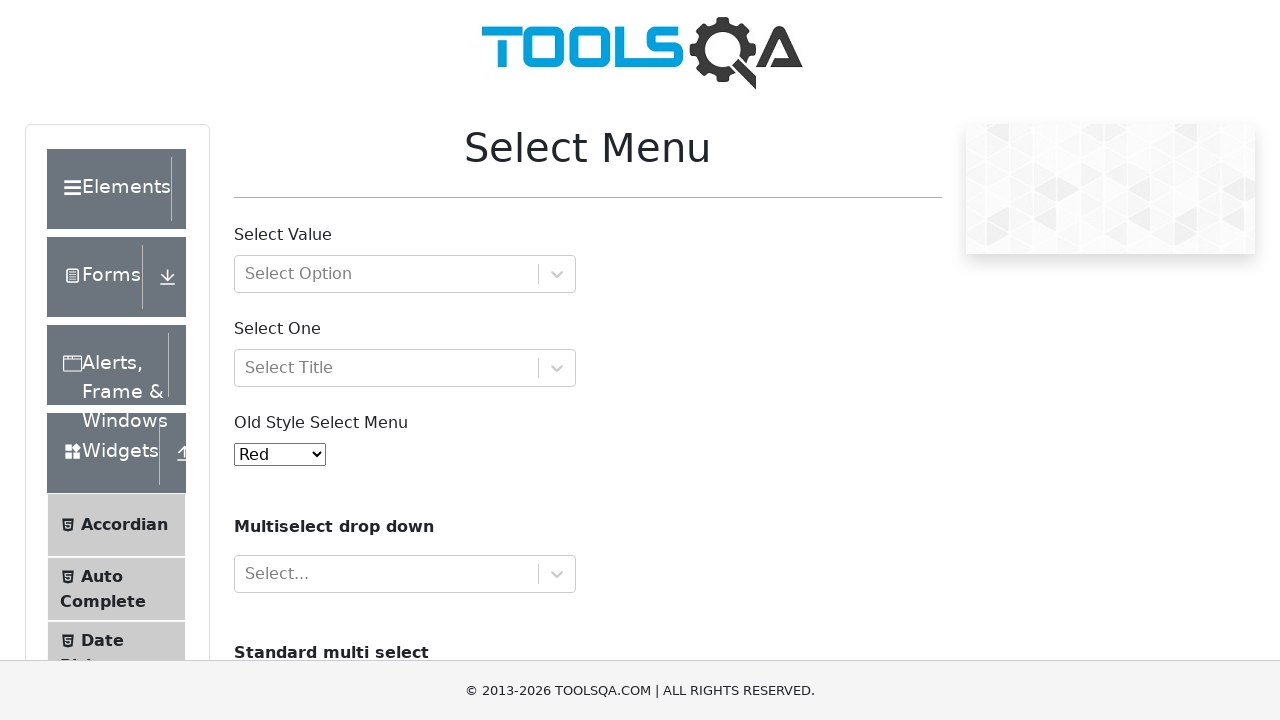

Typed 'volvo' into the multi-select dropdown on #react-select-4-input
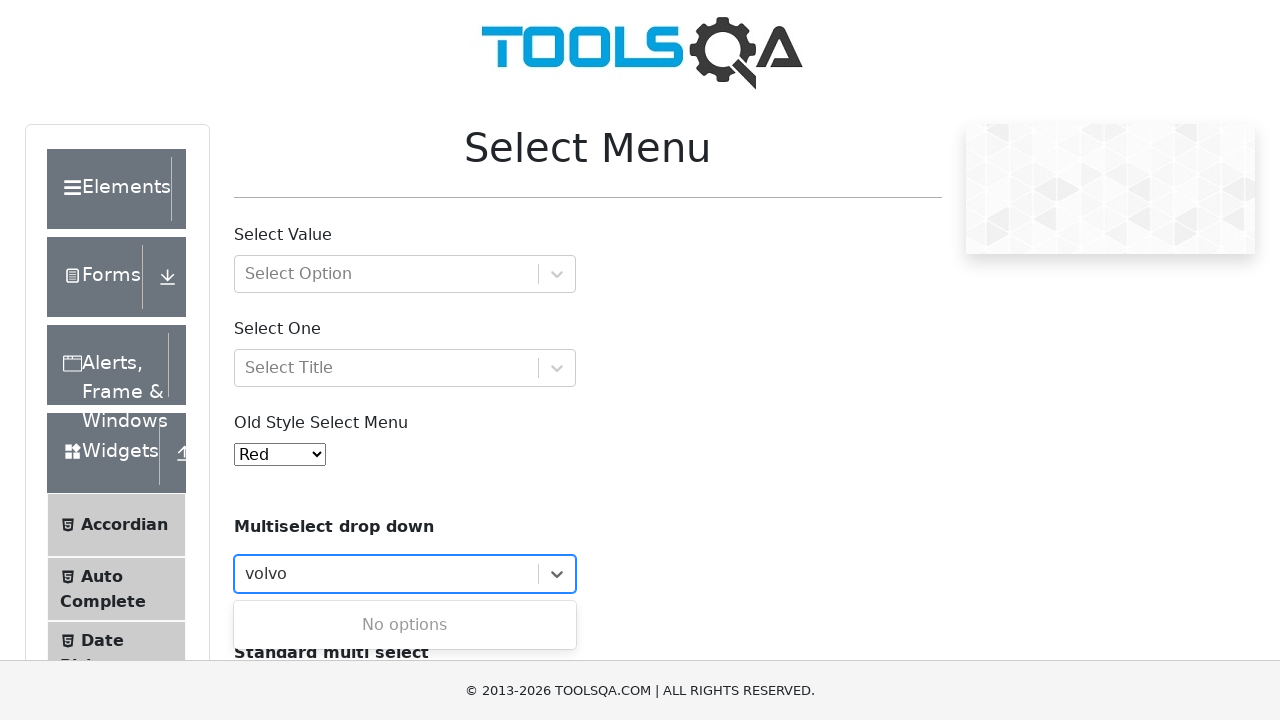

Pressed Enter to select 'volvo'
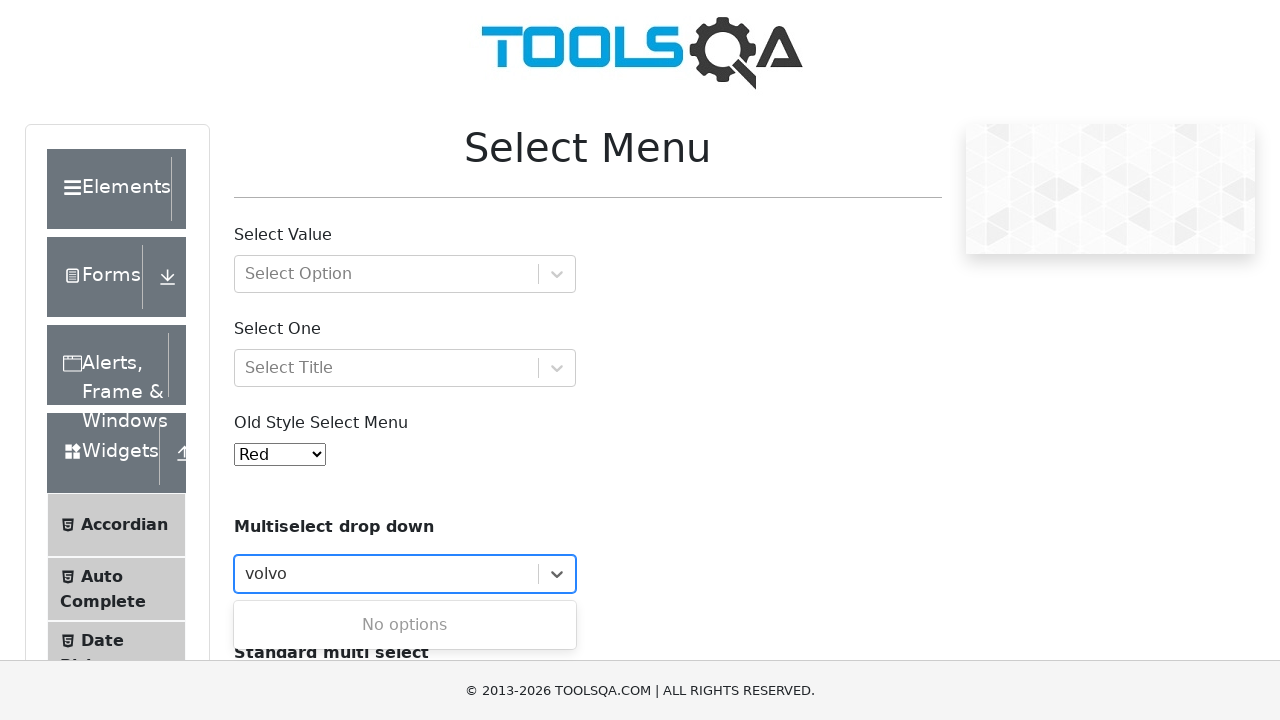

Typed 'opel' into the multi-select dropdown on #react-select-4-input
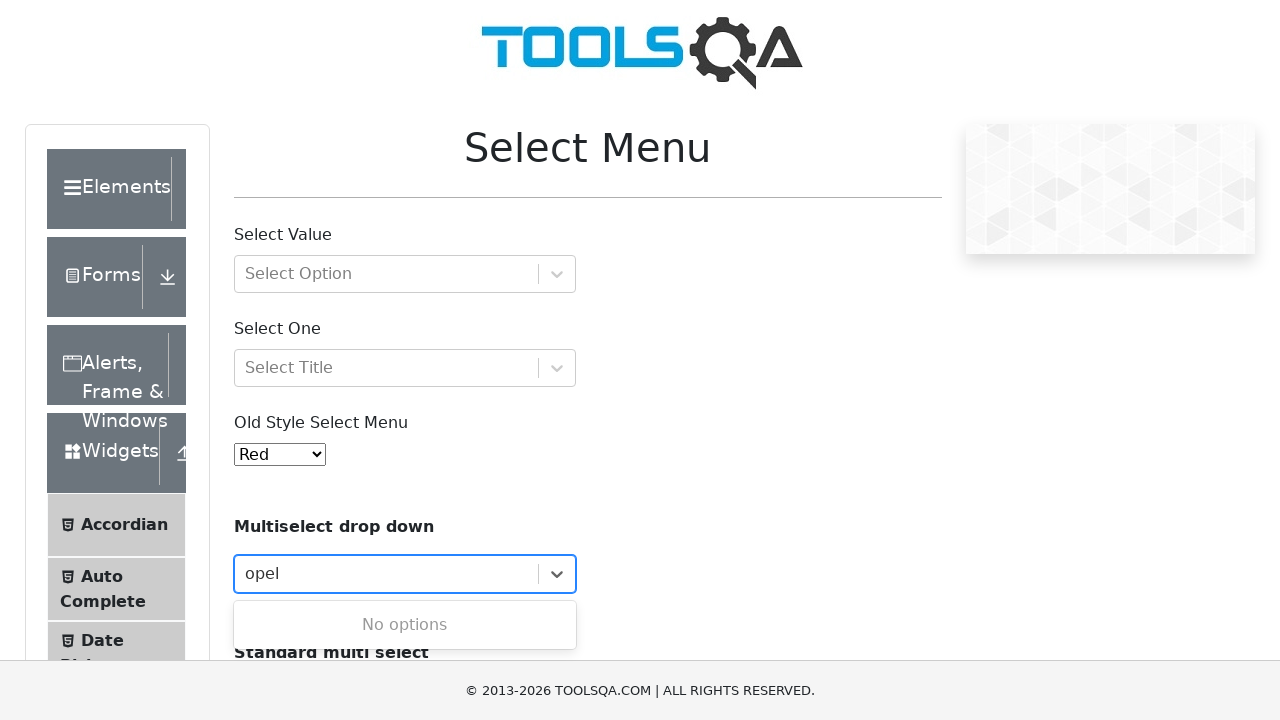

Pressed Enter to select 'opel'
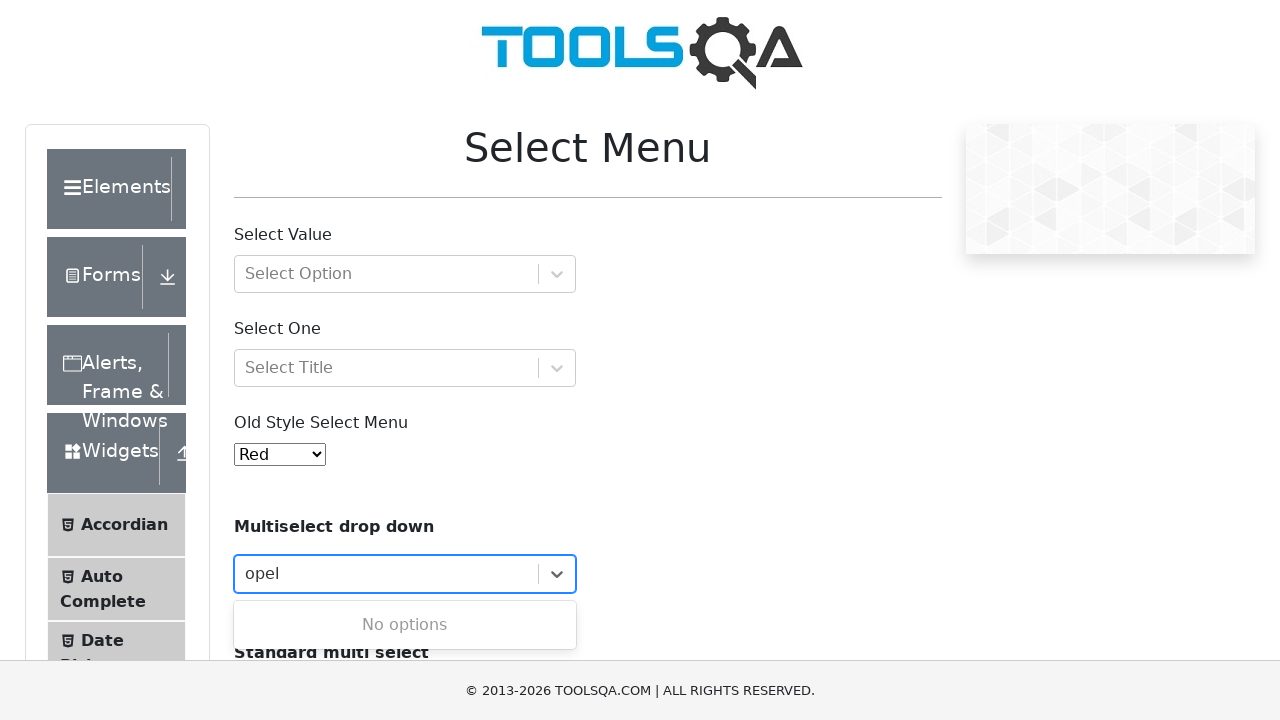

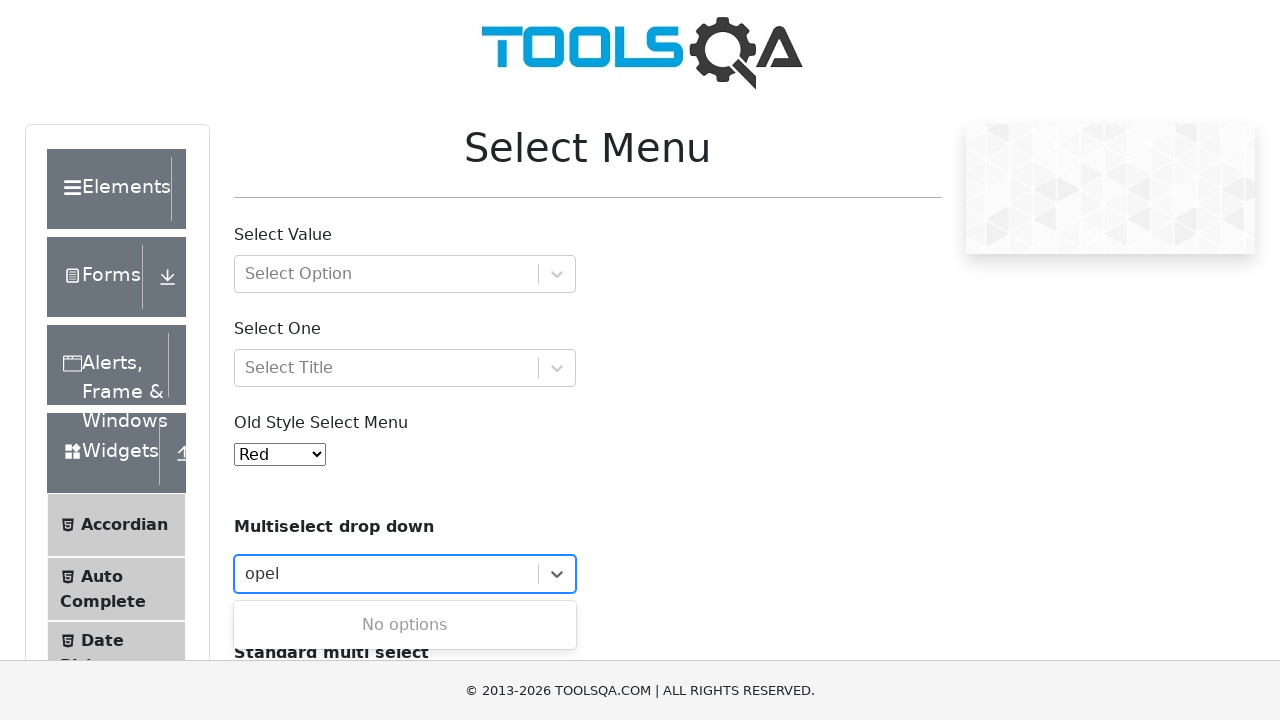